Tests that clicking Clear completed removes completed items from the list

Starting URL: https://demo.playwright.dev/todomvc

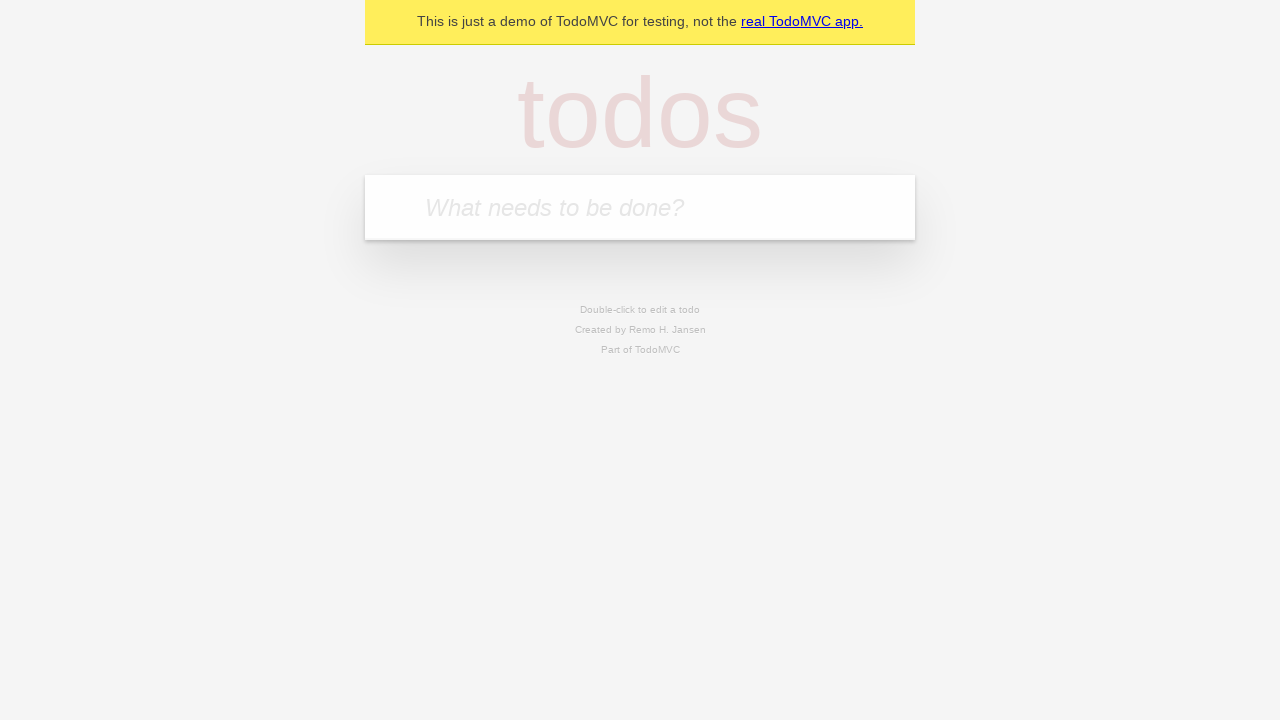

Filled todo input with 'buy some cheese' on internal:attr=[placeholder="What needs to be done?"i]
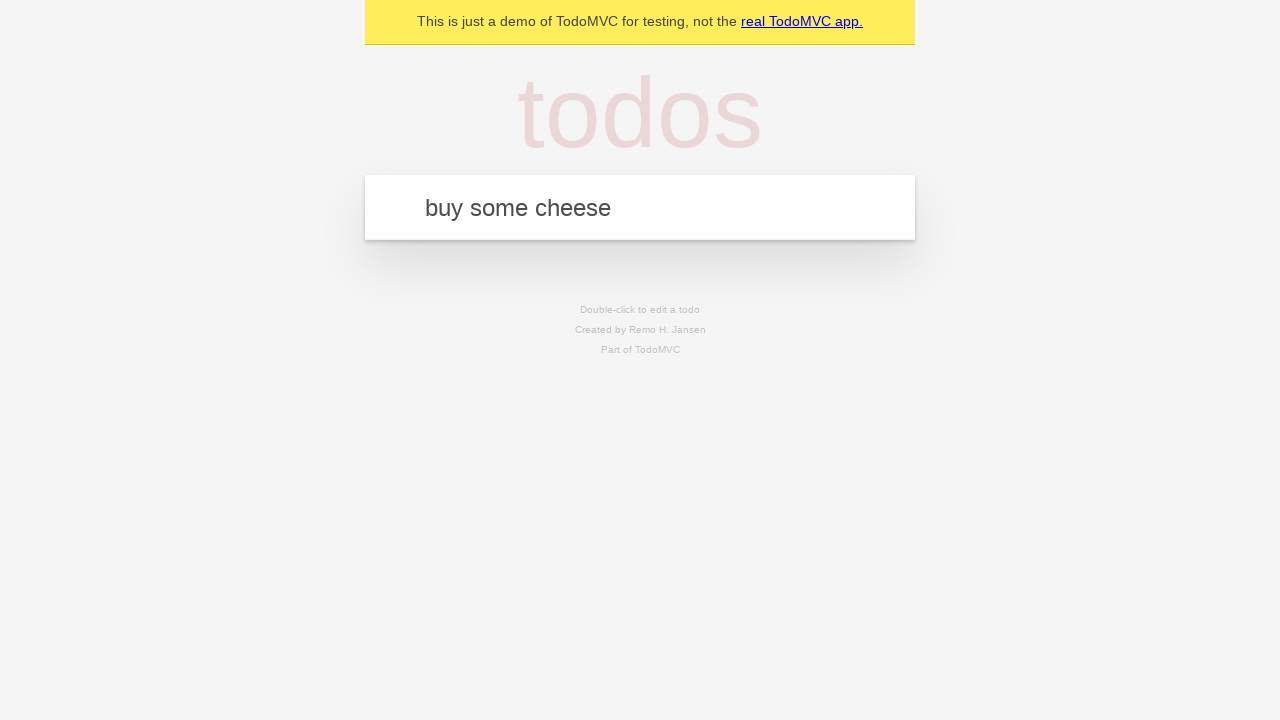

Pressed Enter to create first todo on internal:attr=[placeholder="What needs to be done?"i]
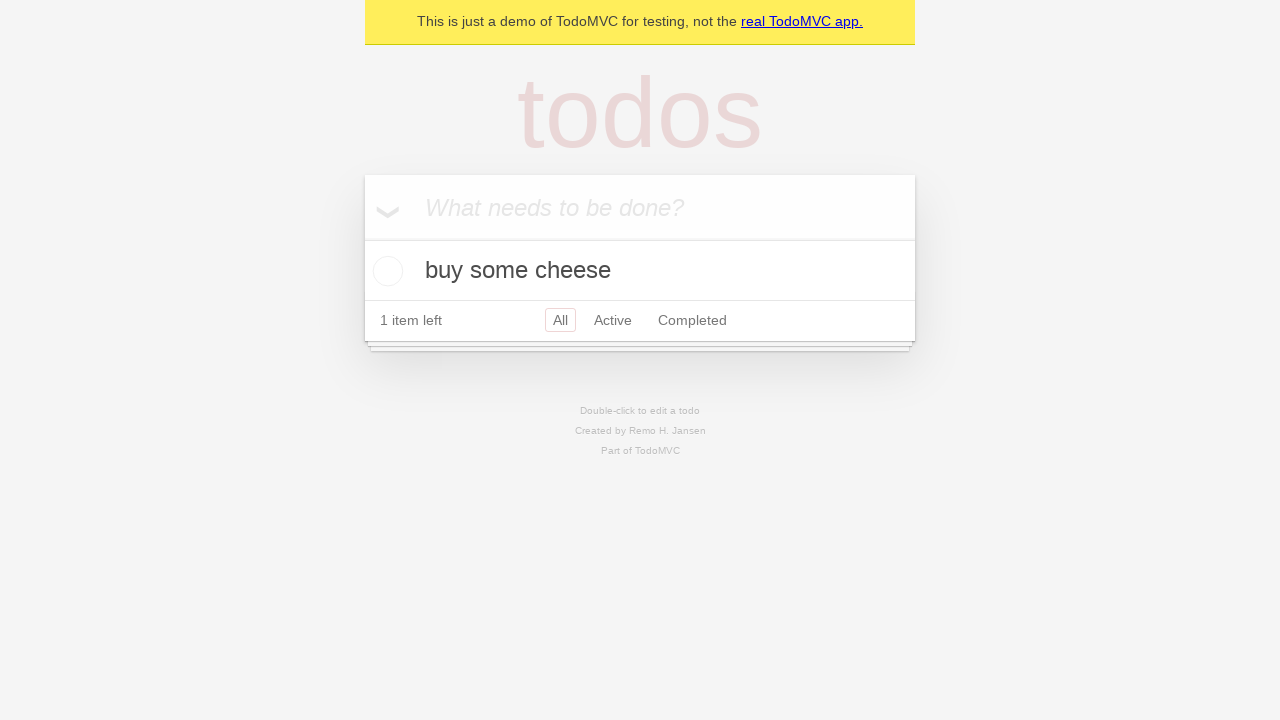

Filled todo input with 'feed the cat' on internal:attr=[placeholder="What needs to be done?"i]
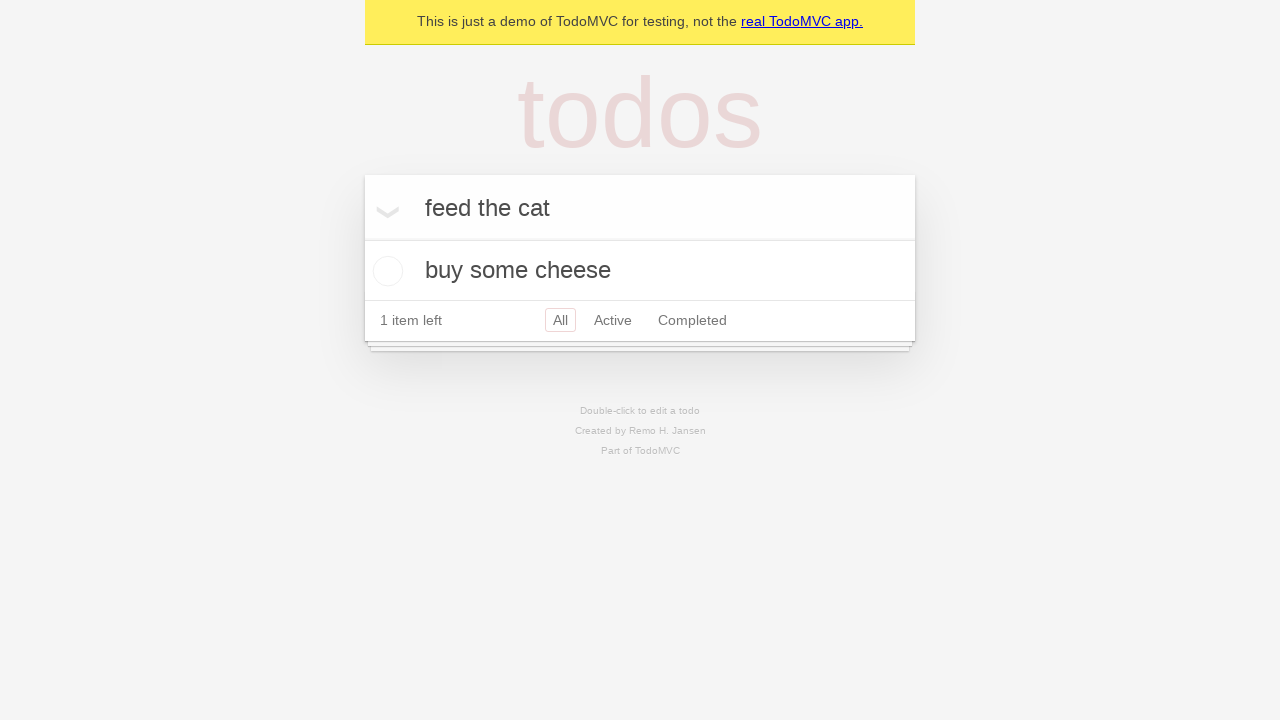

Pressed Enter to create second todo on internal:attr=[placeholder="What needs to be done?"i]
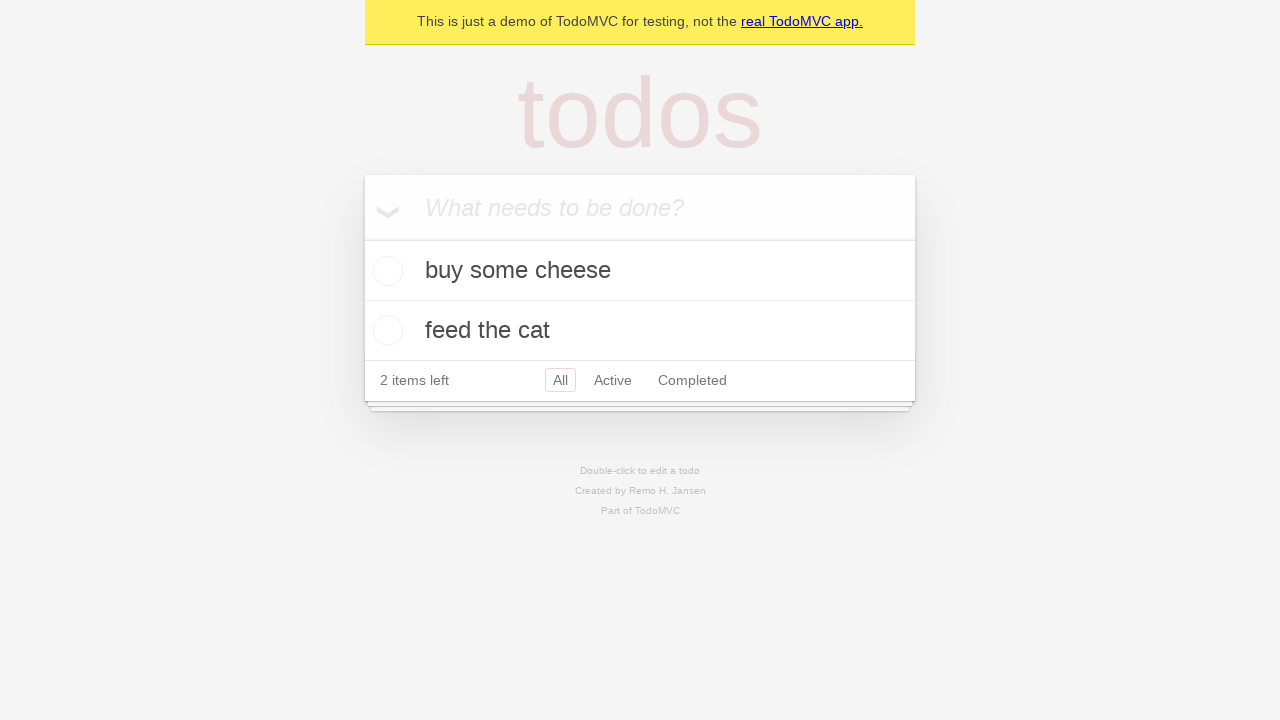

Filled todo input with 'book a doctors appointment' on internal:attr=[placeholder="What needs to be done?"i]
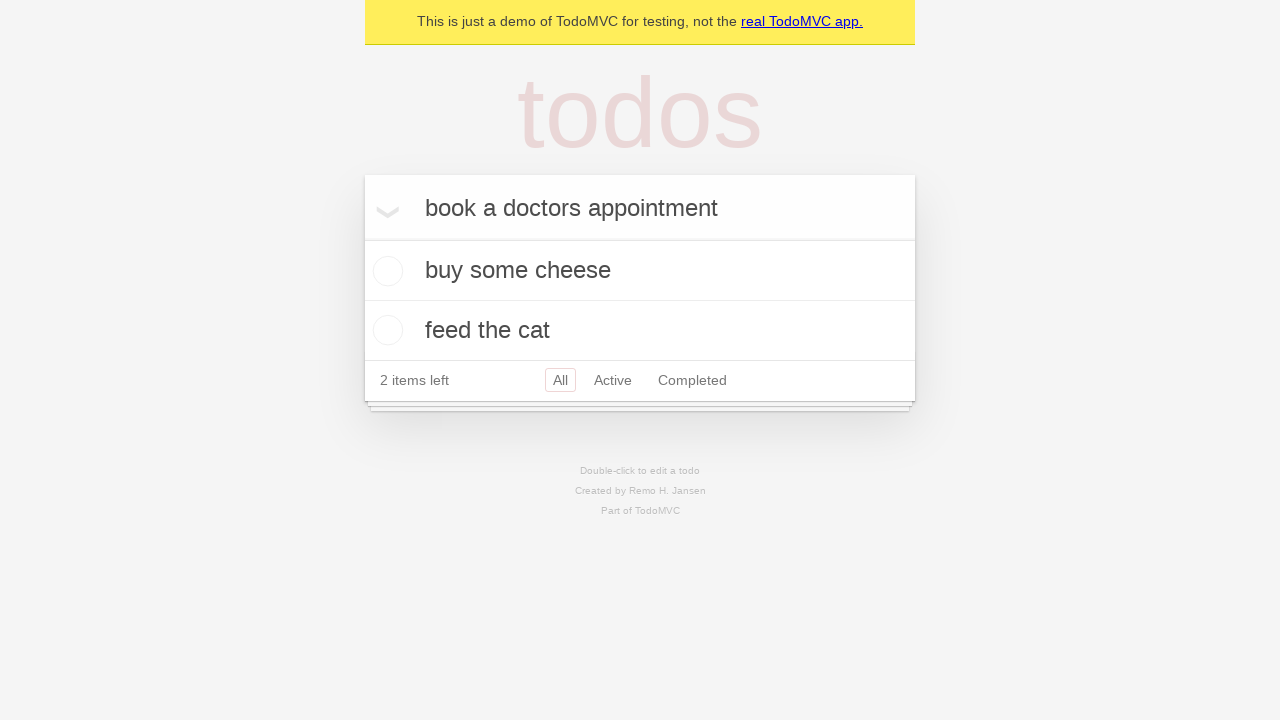

Pressed Enter to create third todo on internal:attr=[placeholder="What needs to be done?"i]
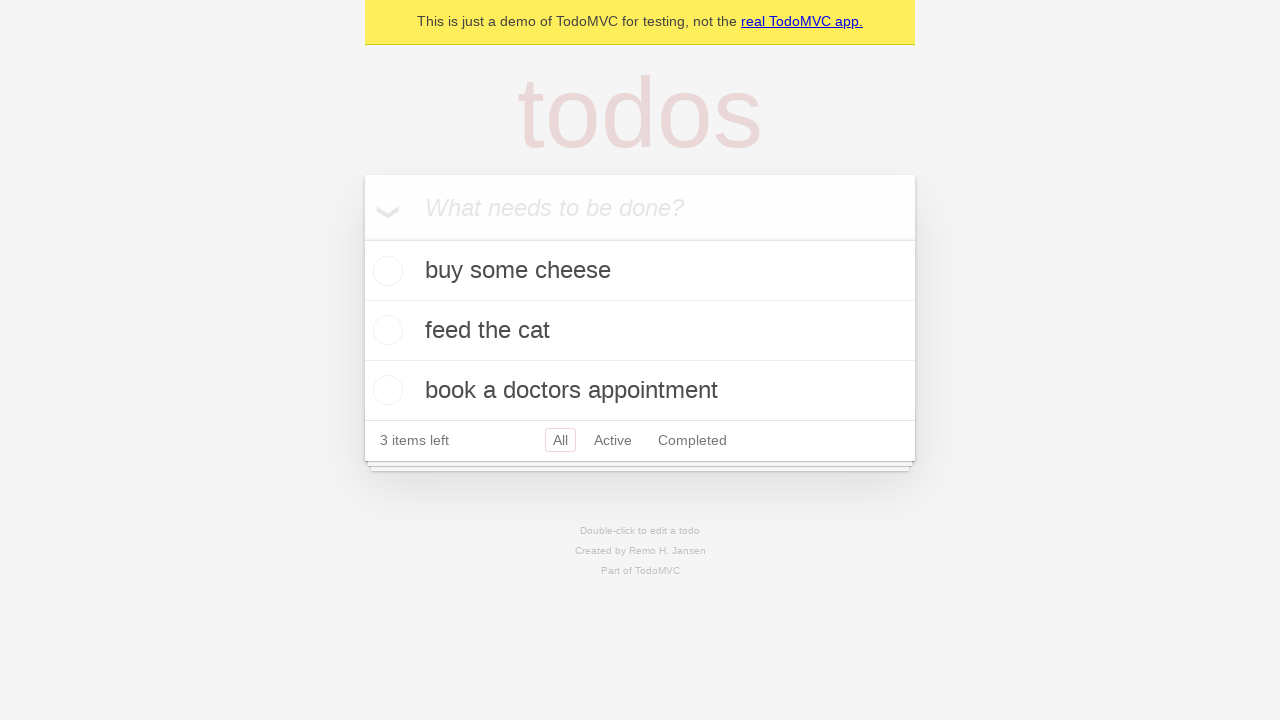

Waited for all 3 todos to be created
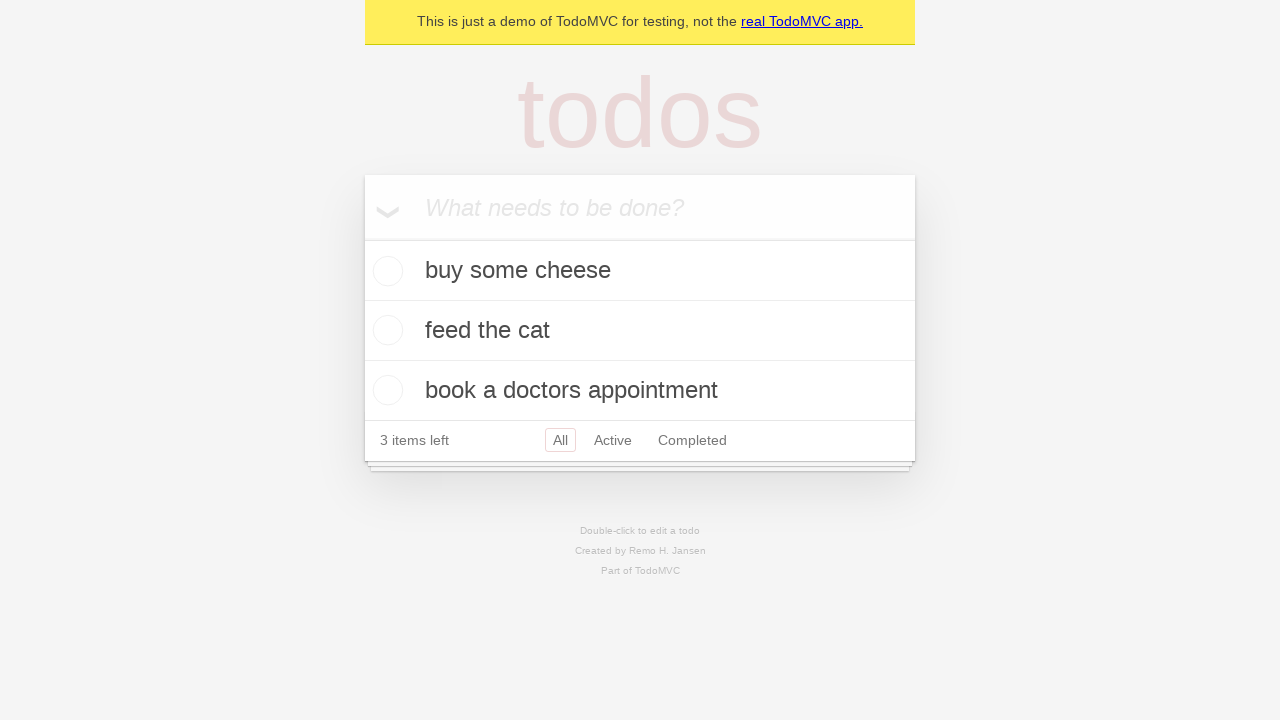

Marked second todo as completed at (385, 330) on internal:testid=[data-testid="todo-item"s] >> nth=1 >> internal:role=checkbox
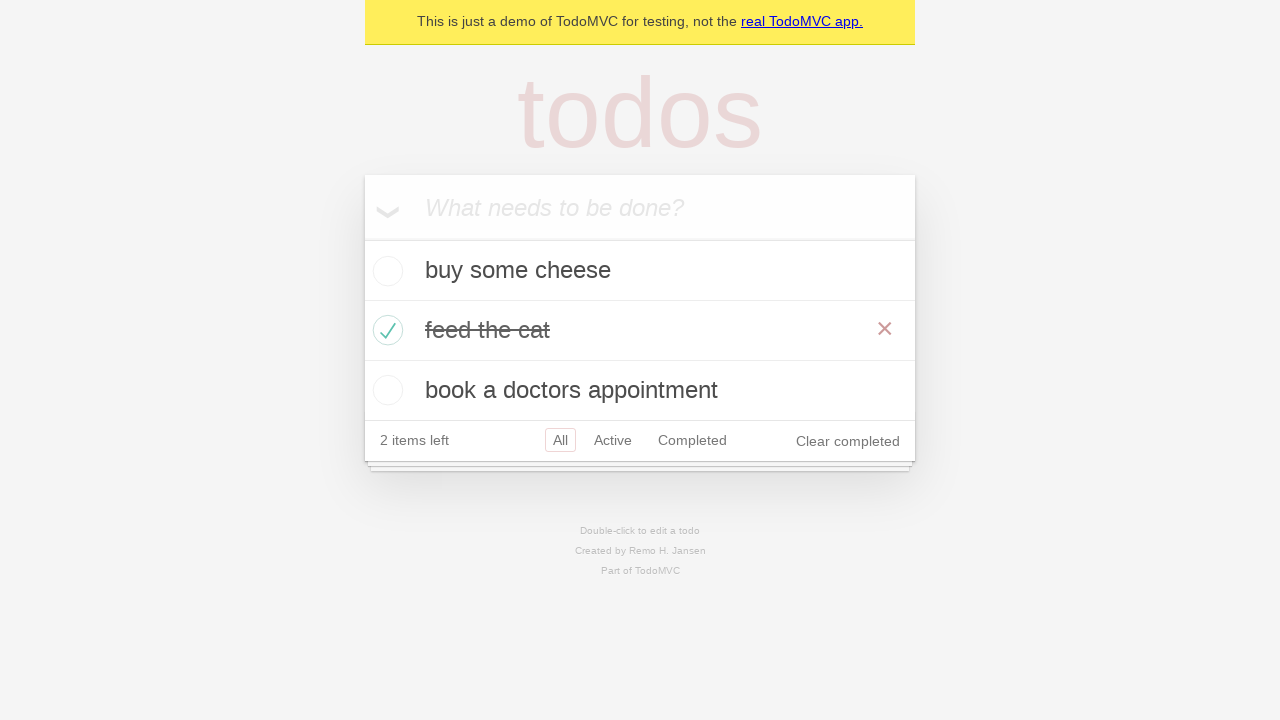

Clicked 'Clear completed' button to remove completed items at (848, 441) on internal:role=button[name="Clear completed"i]
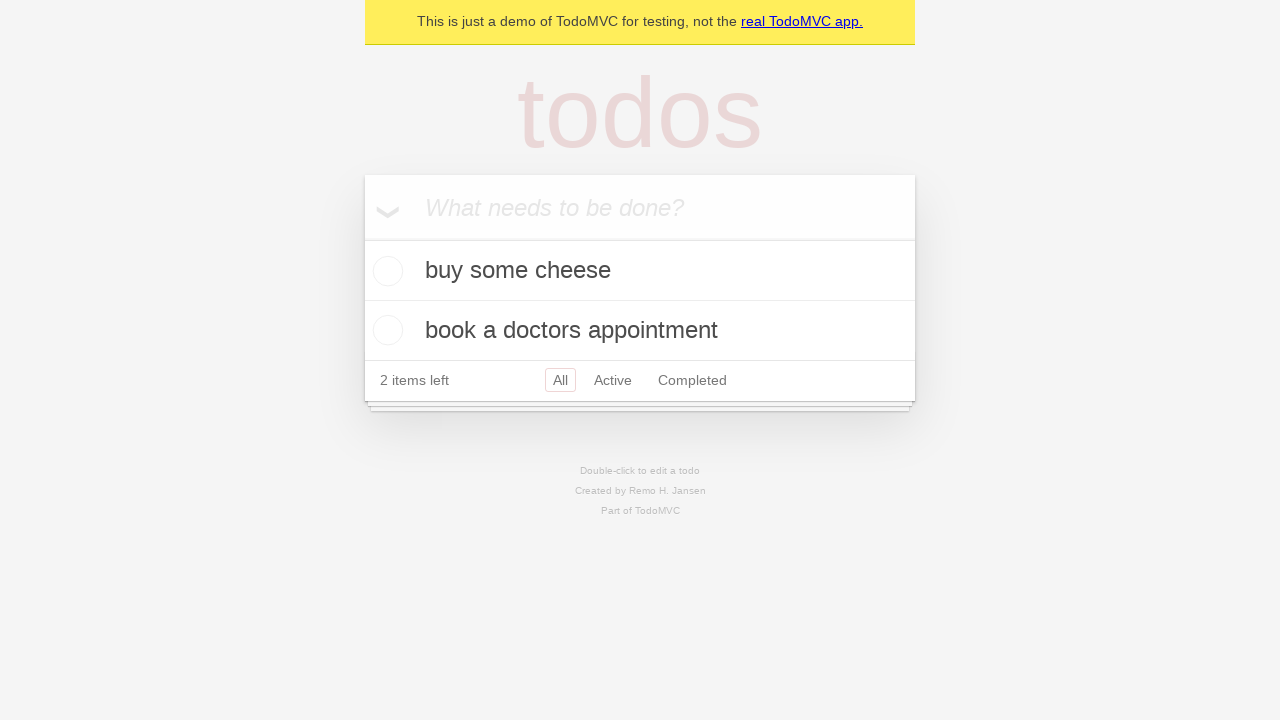

Verified that completed item was removed and 2 todos remain
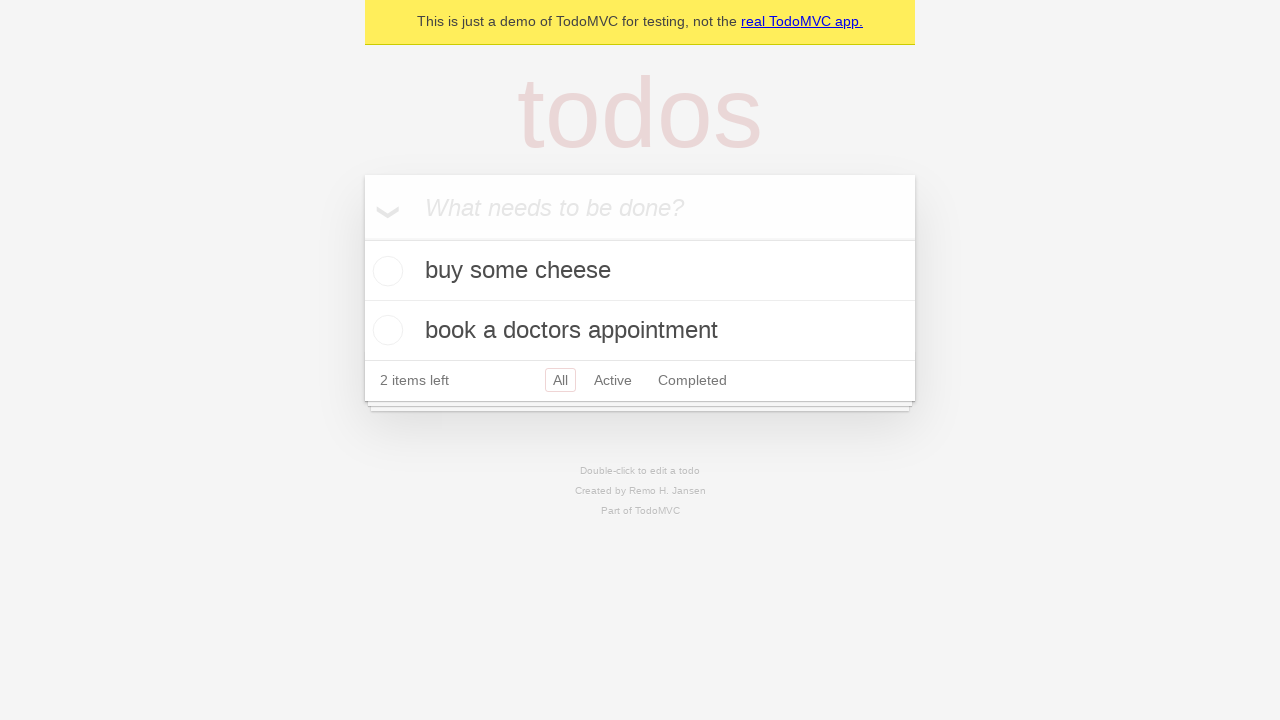

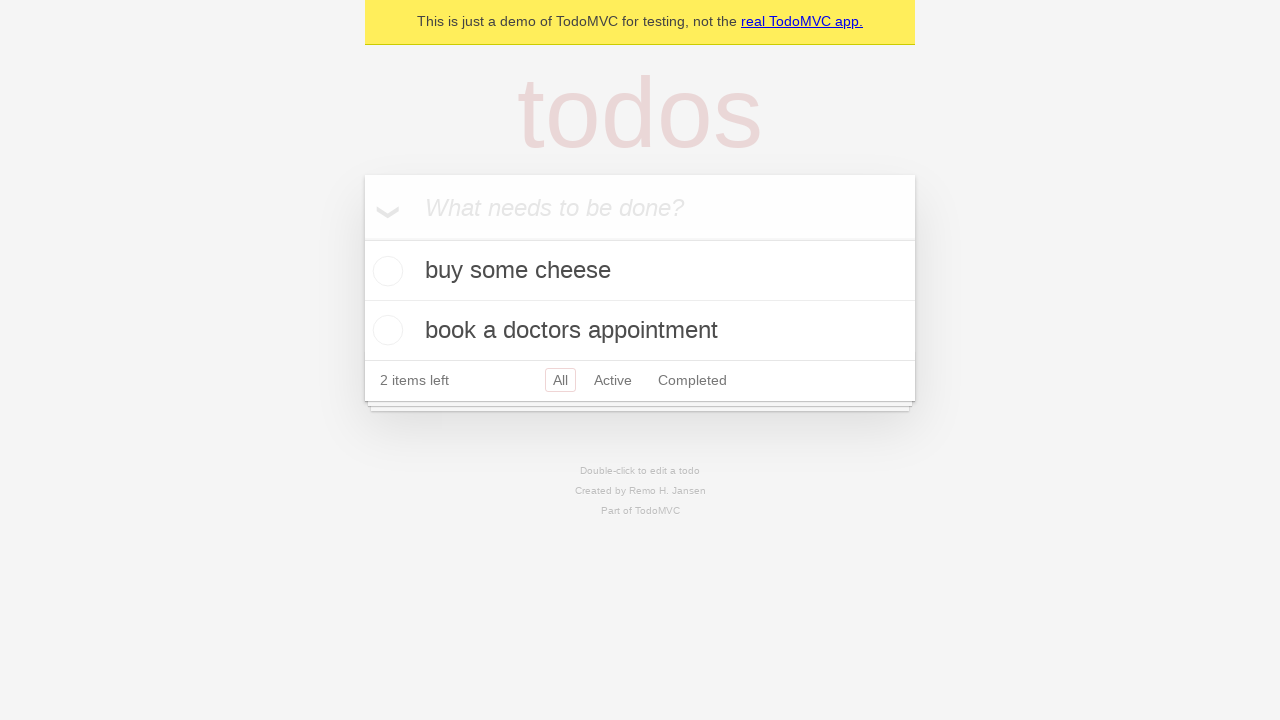